Tests multi-window handling by clicking "Try it Yourself" link, switching between parent and child windows, and clicking the Run button in the code editor

Starting URL: https://www.w3schools.com/

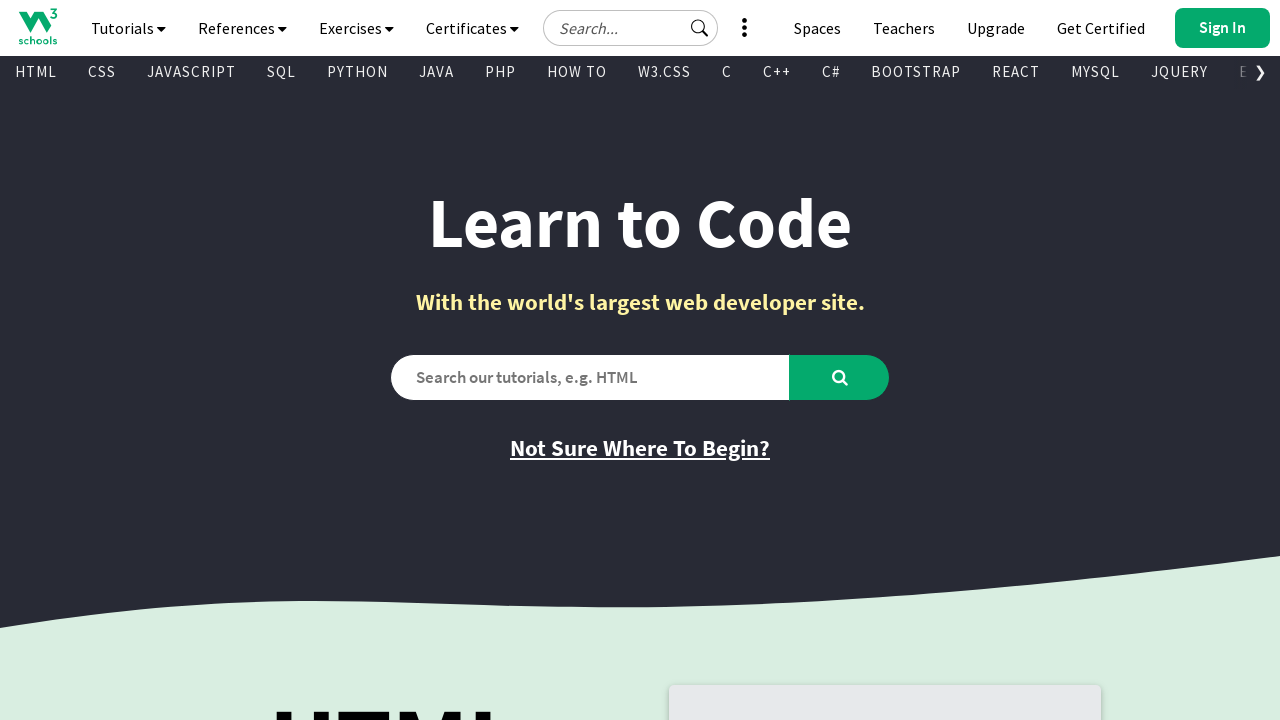

Clicked 'Try it Yourself' link to open new window at (785, 360) on xpath=//a[contains(text(),'Try it Yourself')]
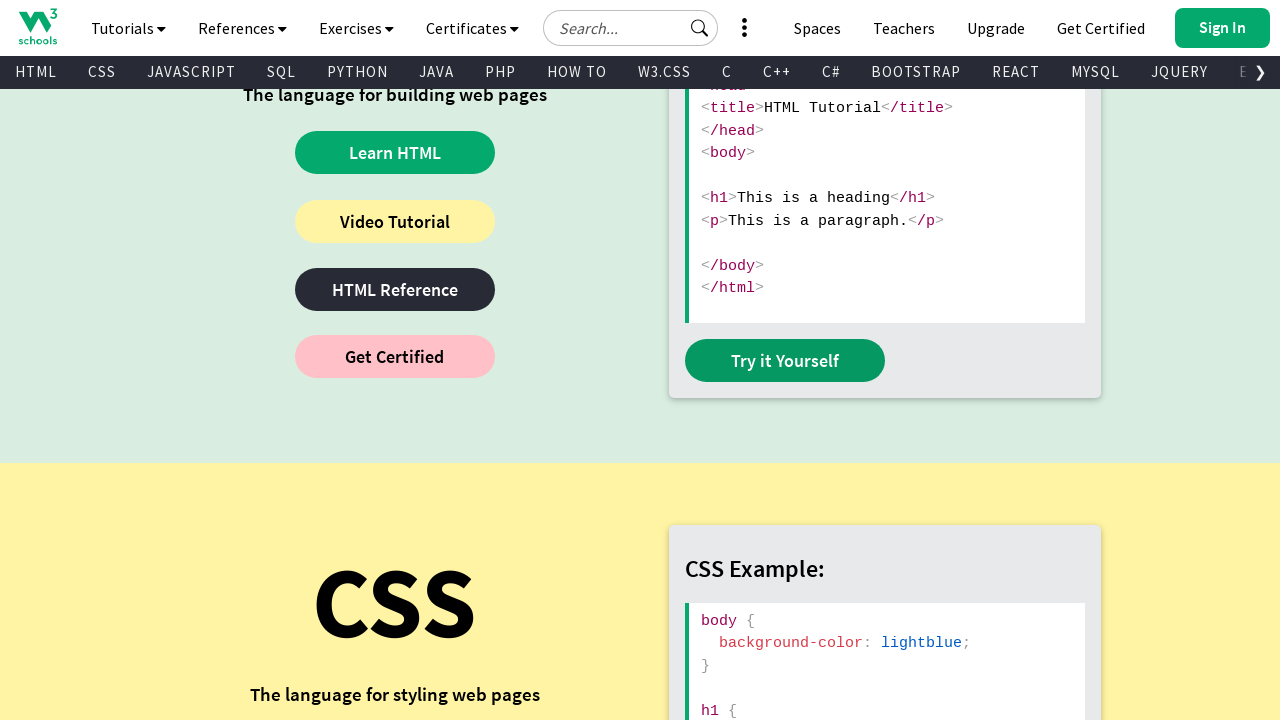

Waited for new page/tab to open
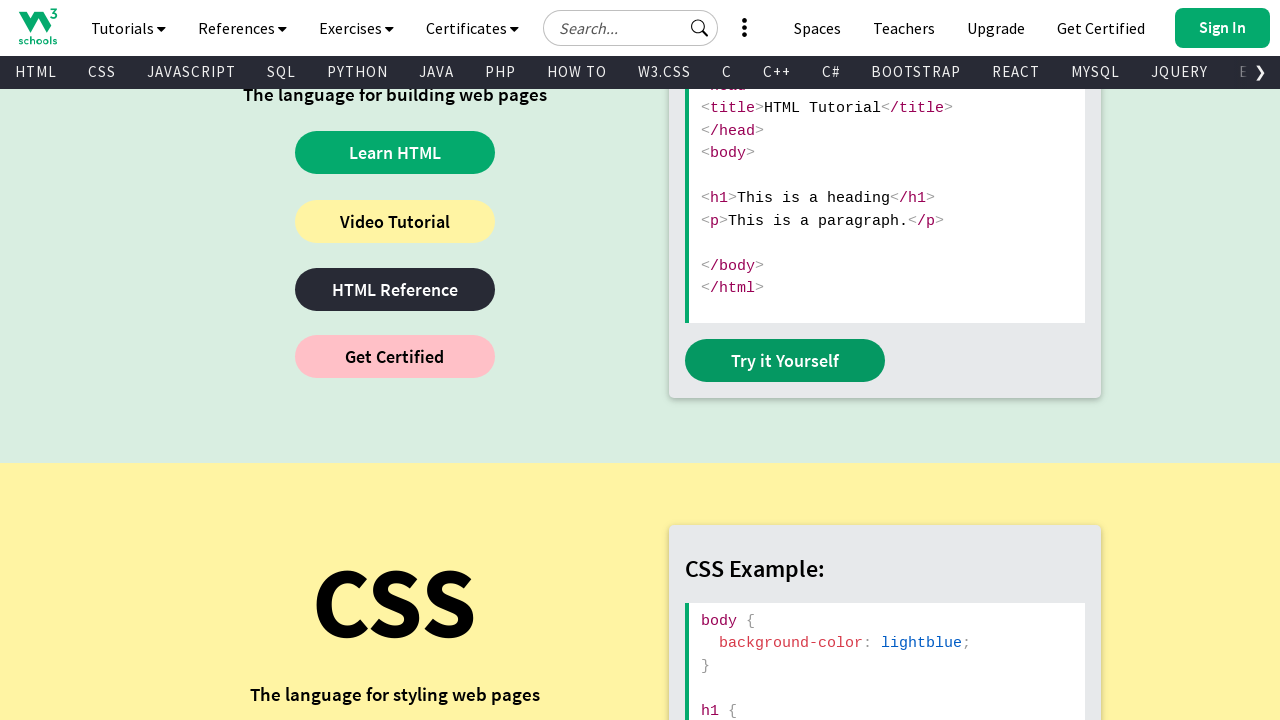

Retrieved all open pages/tabs
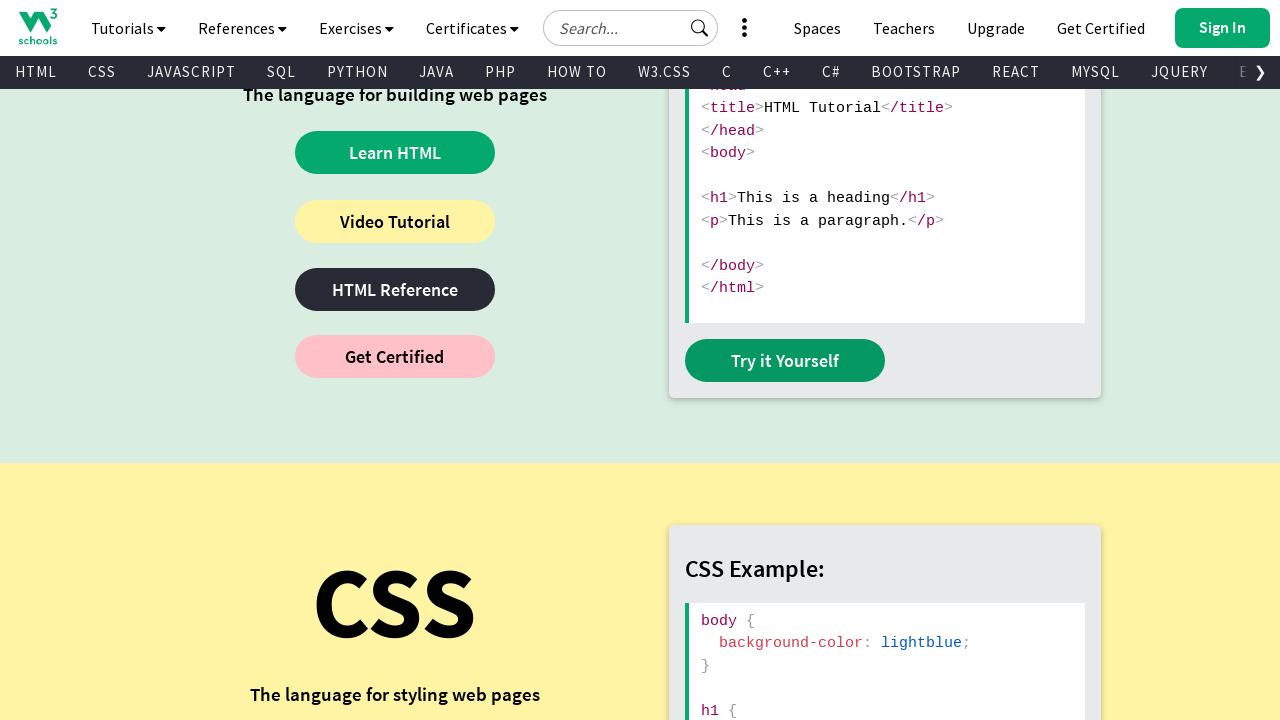

Switched to new tab (child window)
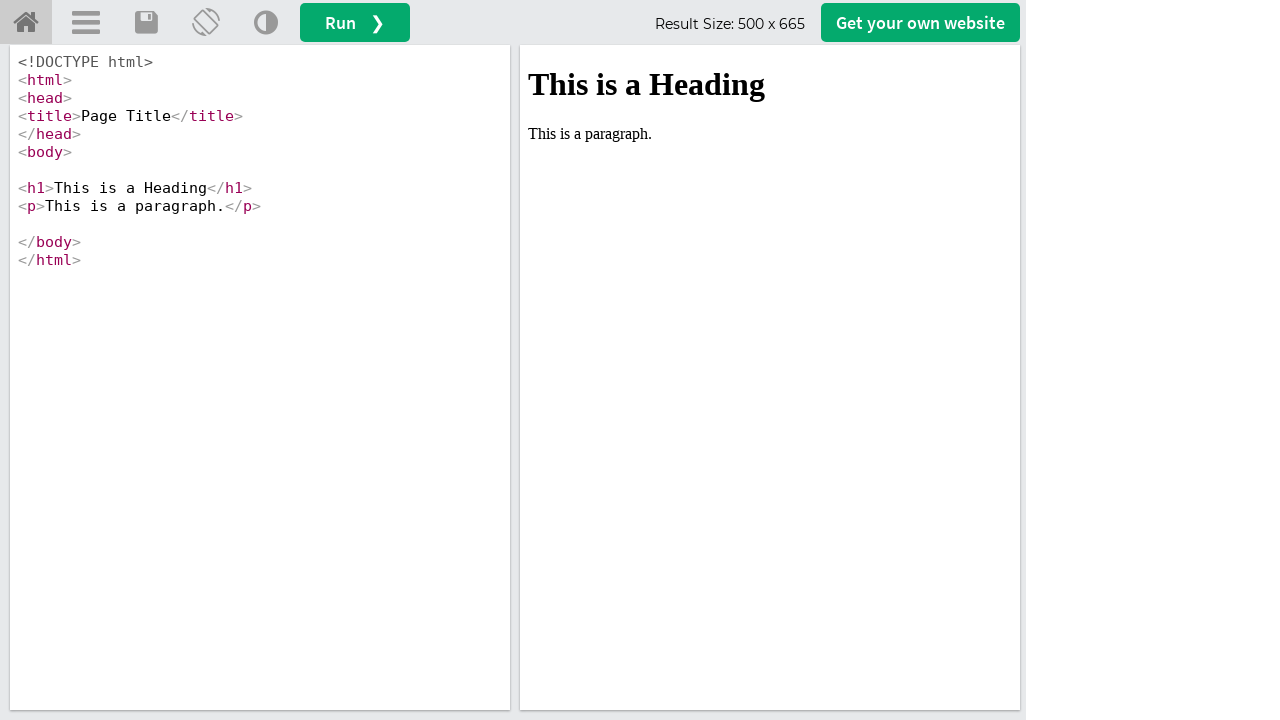

Clicked Run button in code editor at (355, 22) on xpath=//button[contains(text(),'Run')]
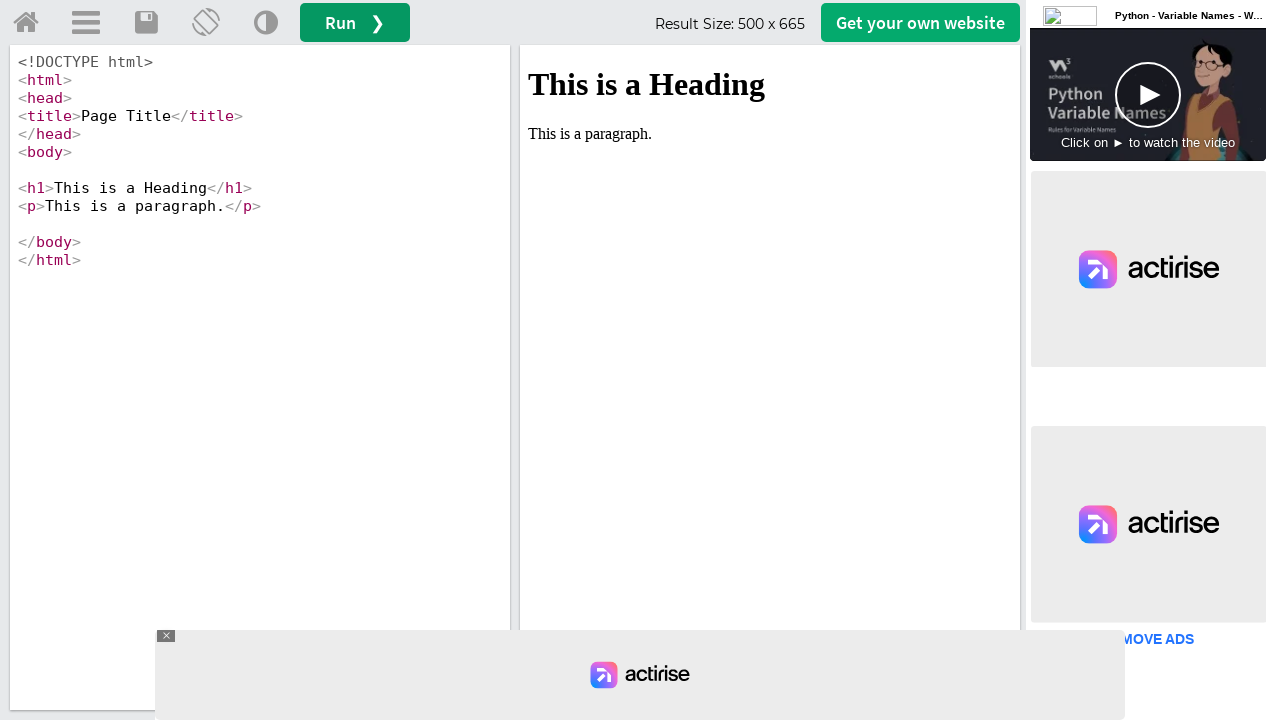

Ready to interact with parent window using original page object
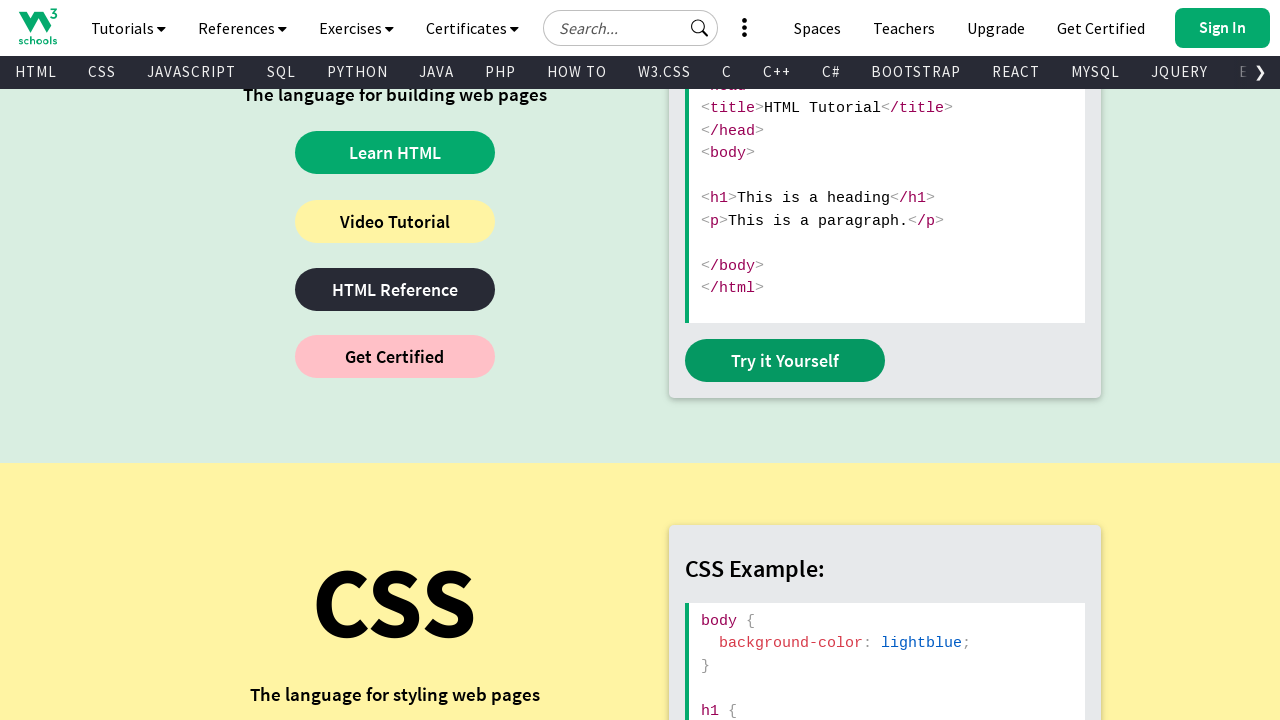

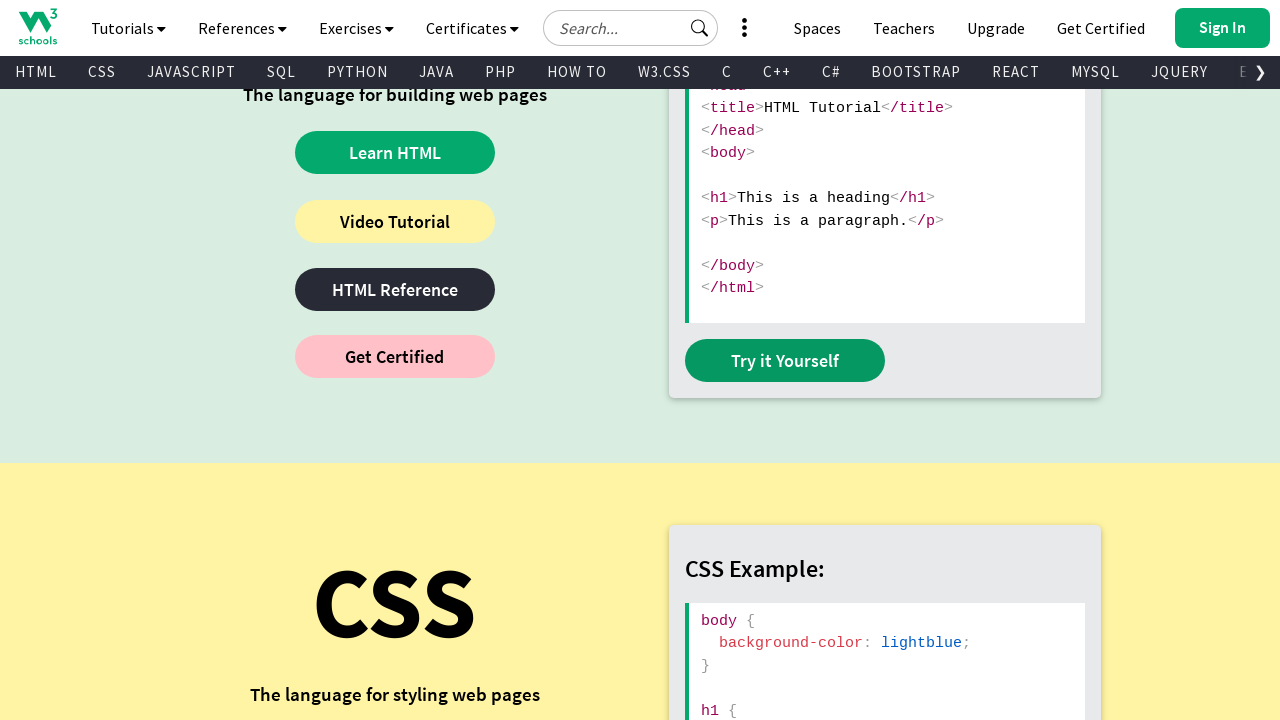